Tests progress bar by starting it, waiting until it reaches 75%, and stopping it

Starting URL: http://uitestingplayground.com/progressbar

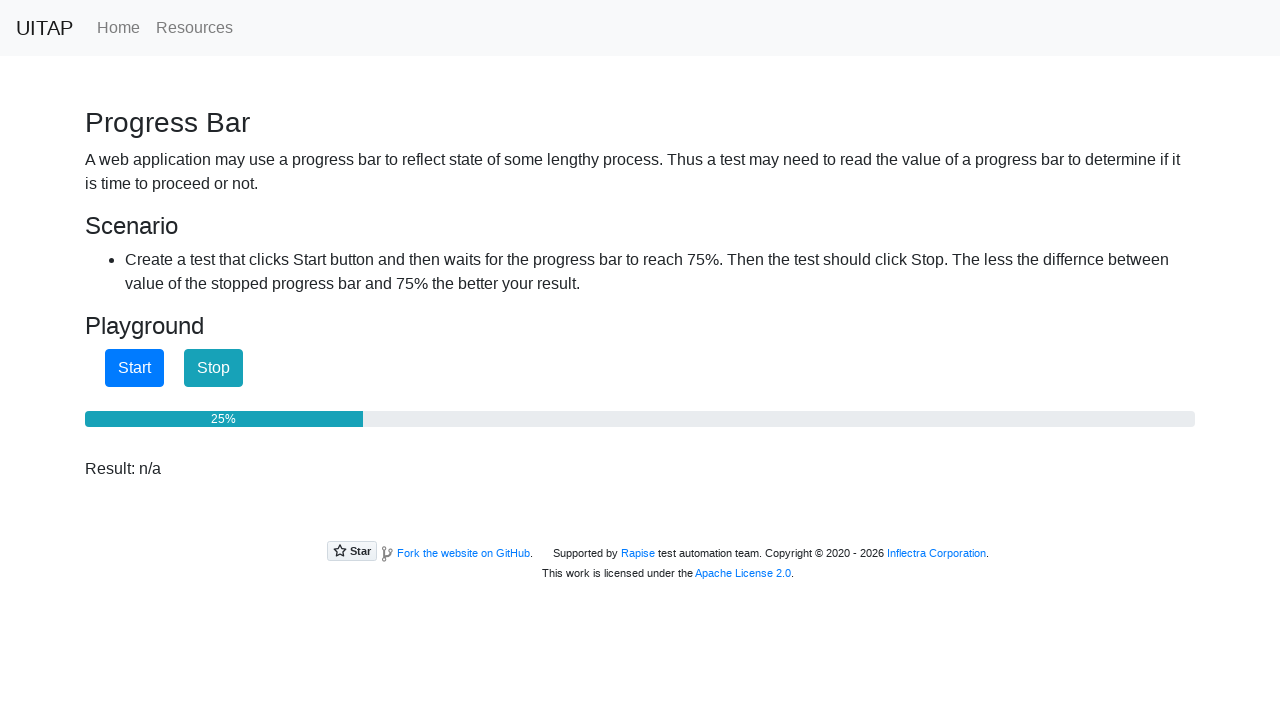

Navigated to progress bar test page
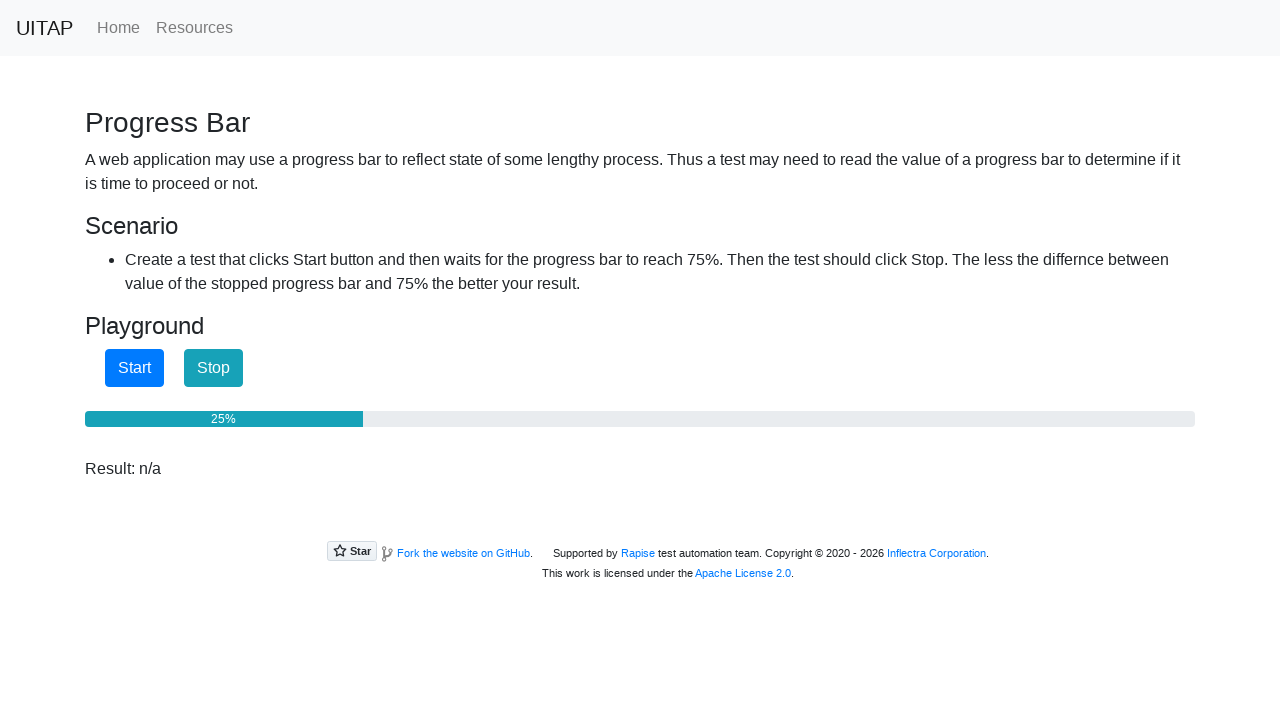

Clicked Start button to begin progress bar at (134, 368) on internal:role=button[name="Start"i]
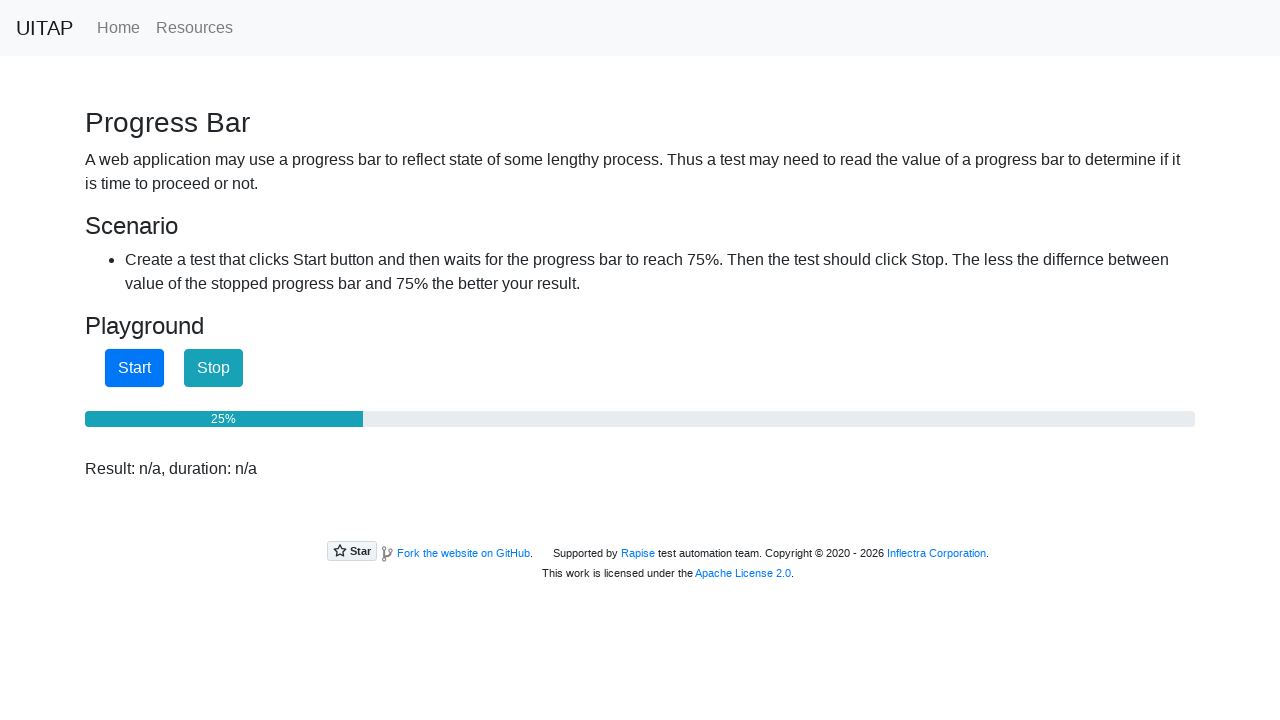

Progress bar reached 75%
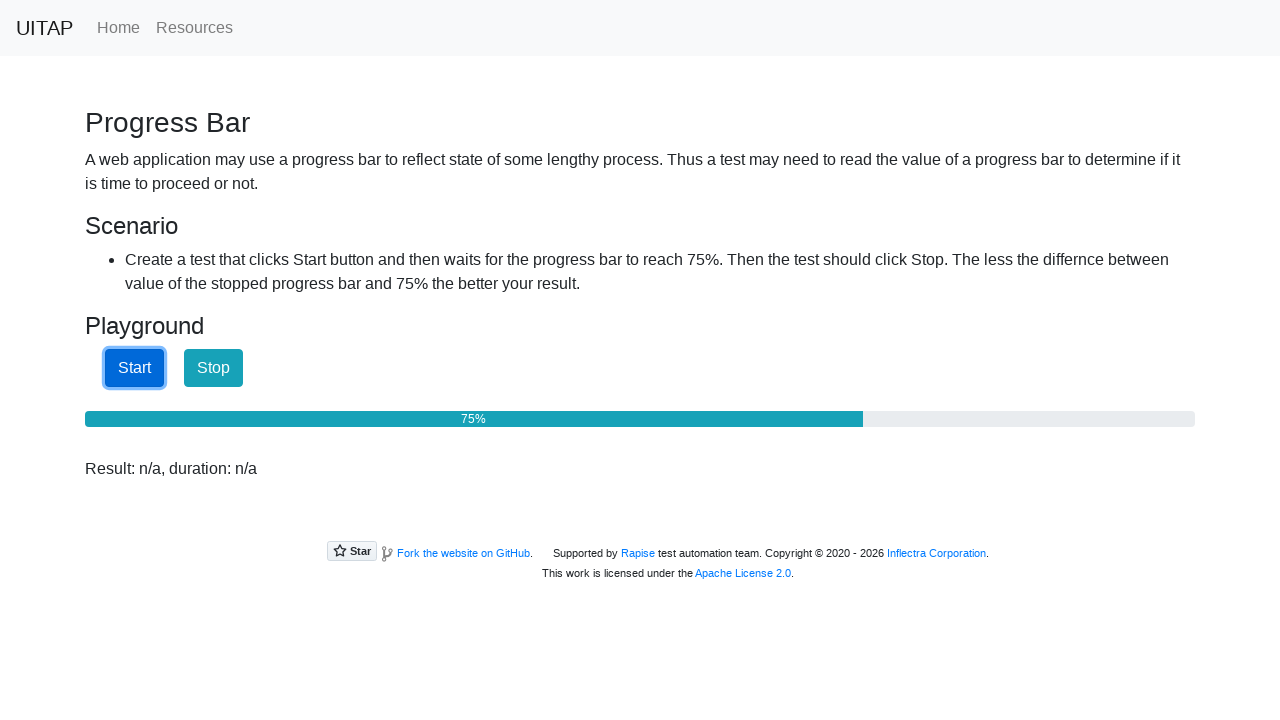

Clicked Stop button to stop progress bar at (214, 368) on internal:role=button[name="Stop"i]
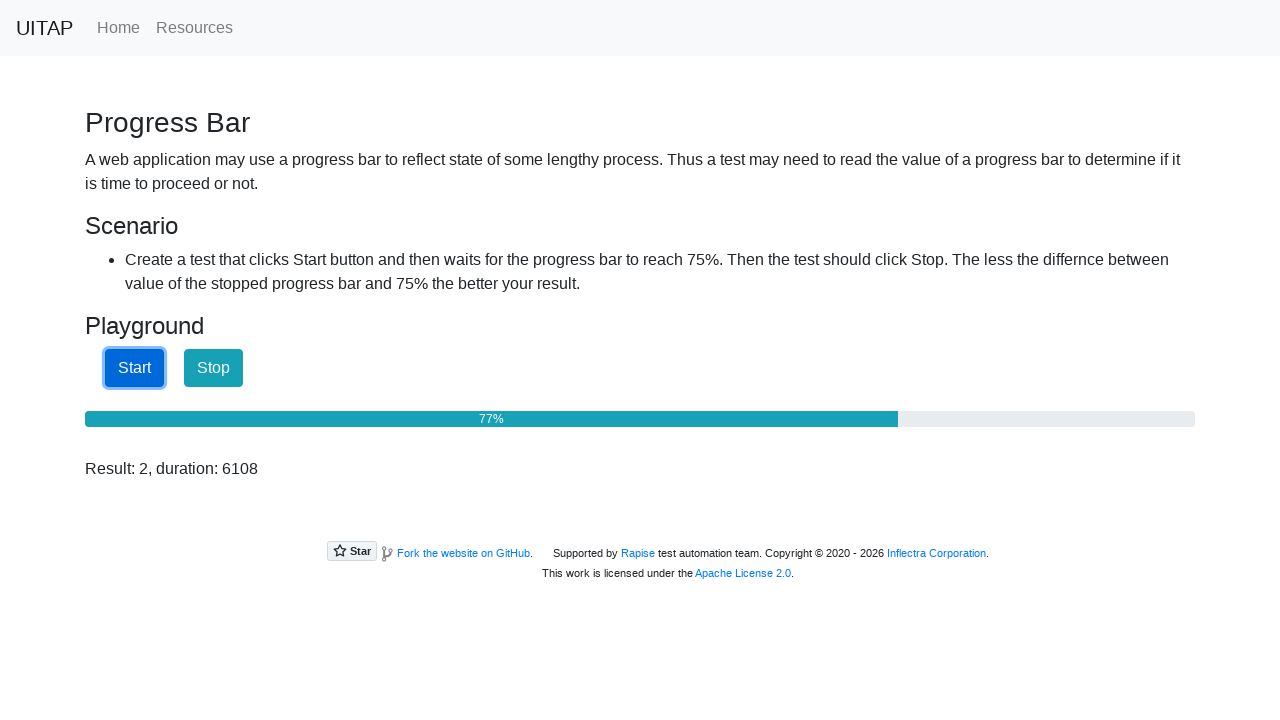

Result element loaded after stopping progress bar
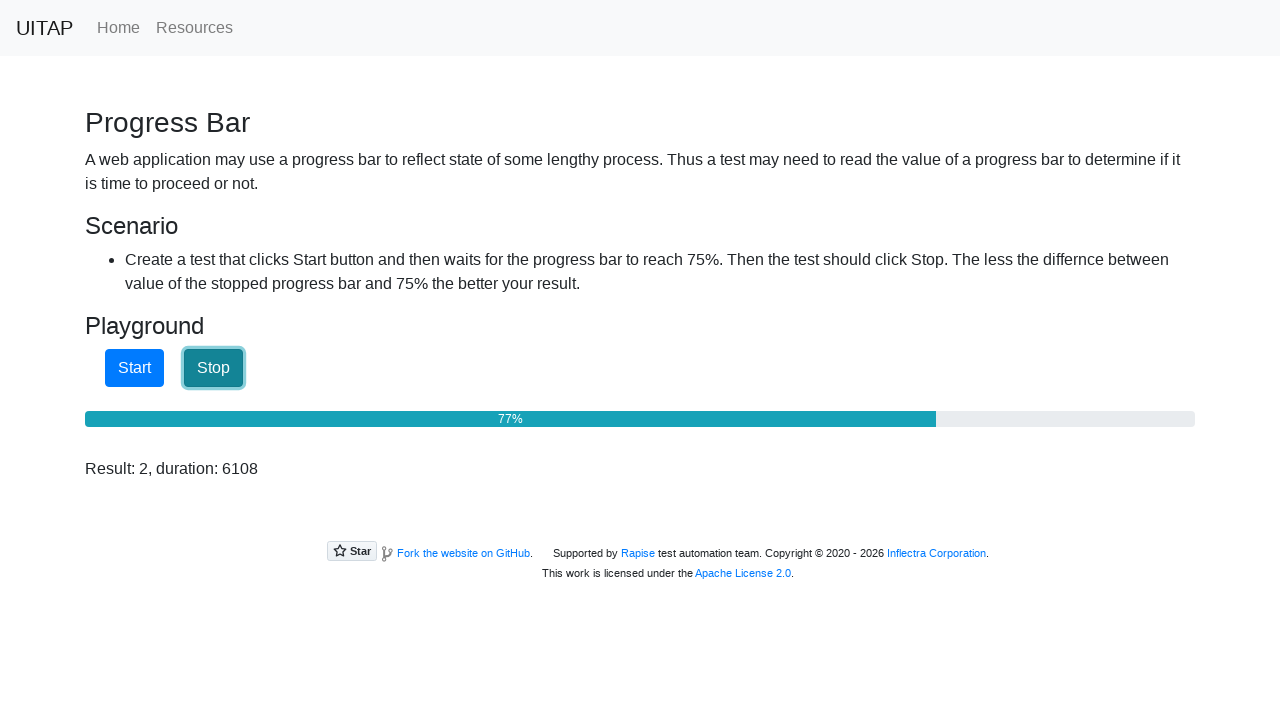

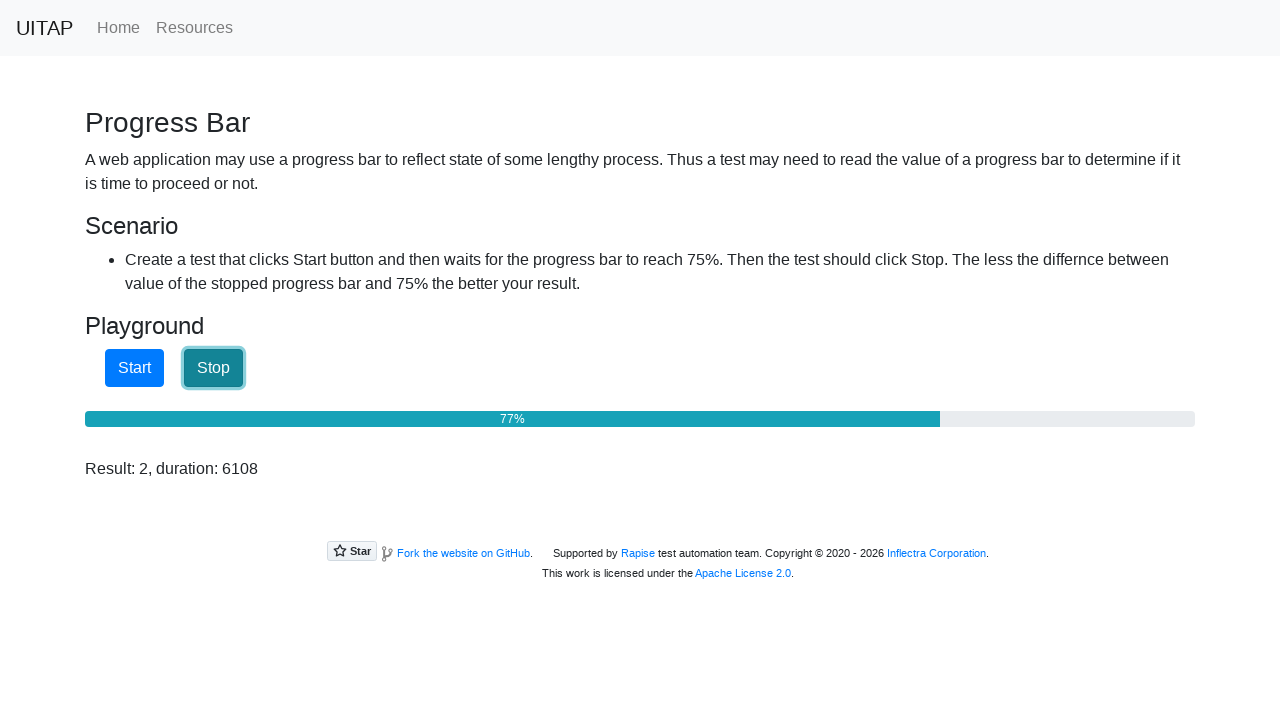